Tests jQuery UI slider functionality by dragging the slider handle to a new position

Starting URL: https://jqueryui.com/resources/demos/slider/default.html

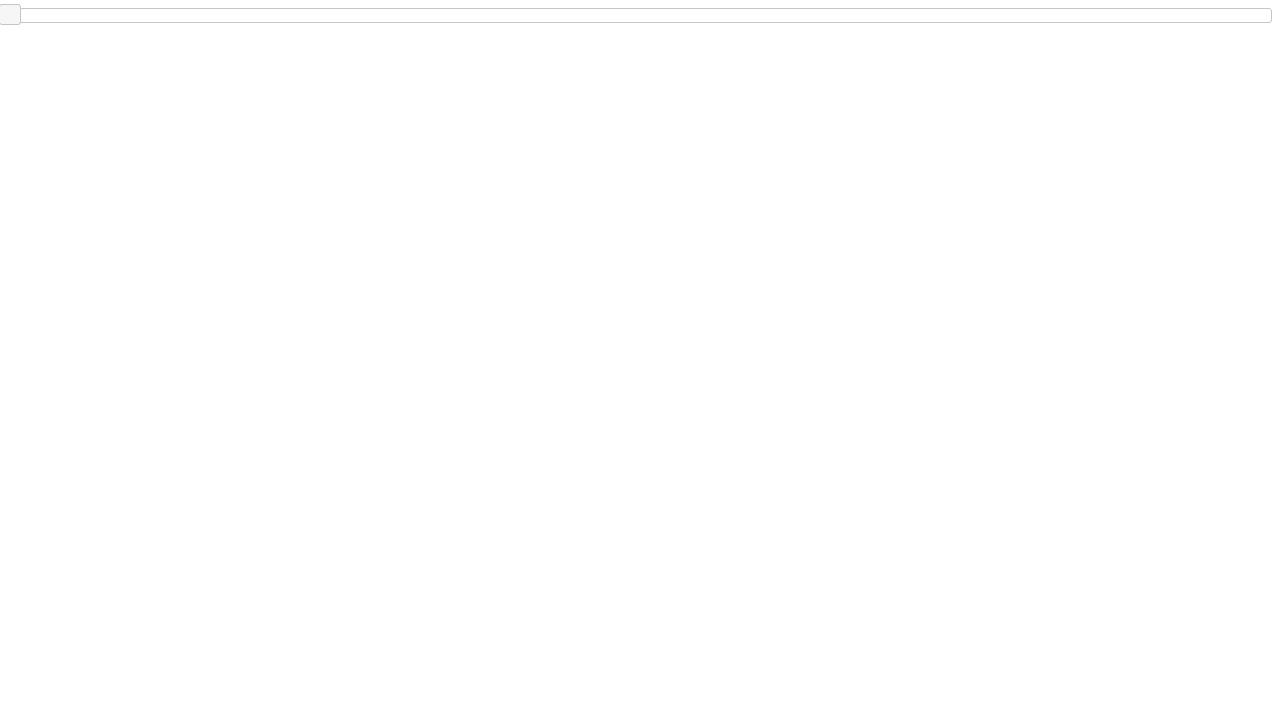

Located the jQuery UI slider handle element
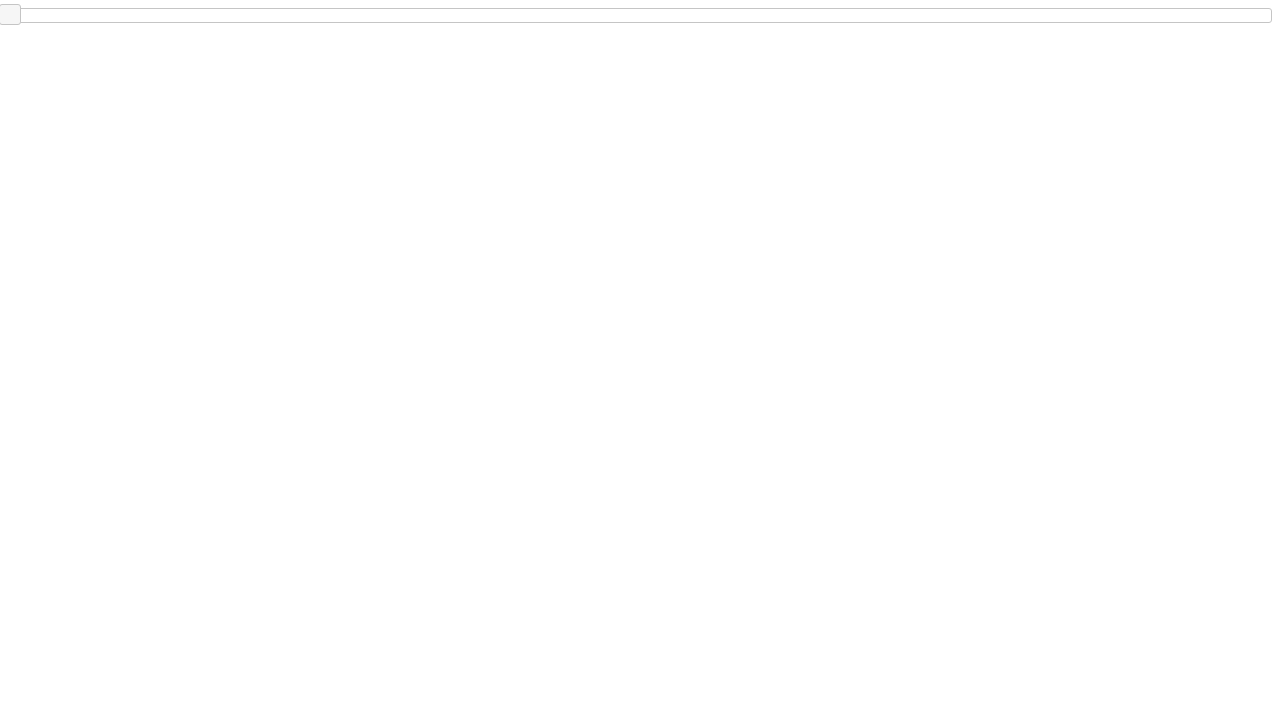

Located the slider container element
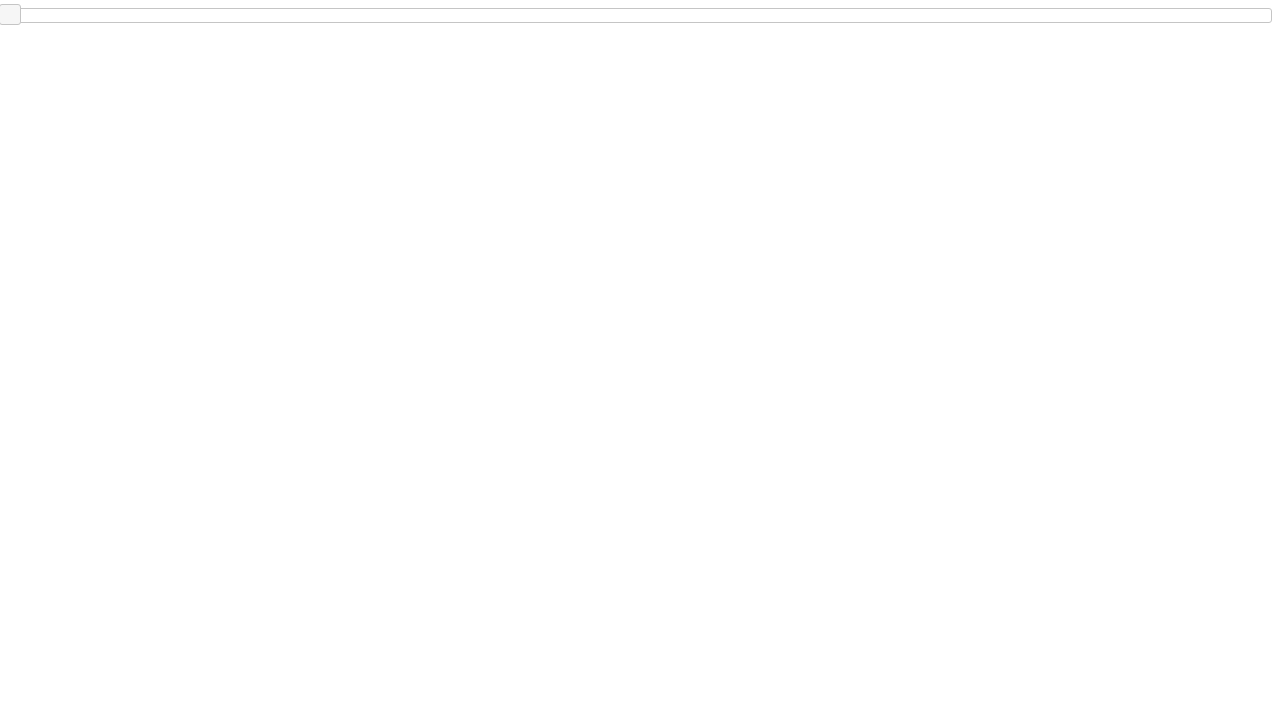

Calculated slider width: 1264px
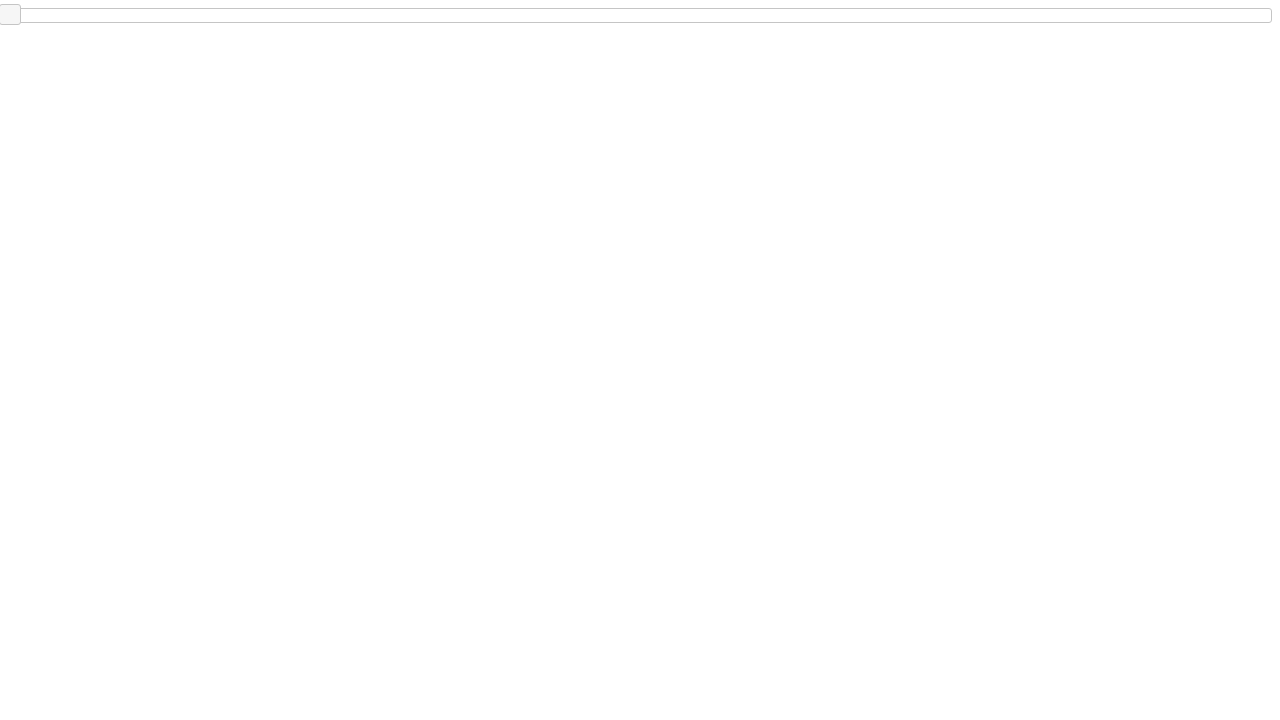

Calculated x offset as 1/4 of slider width: 316.0px
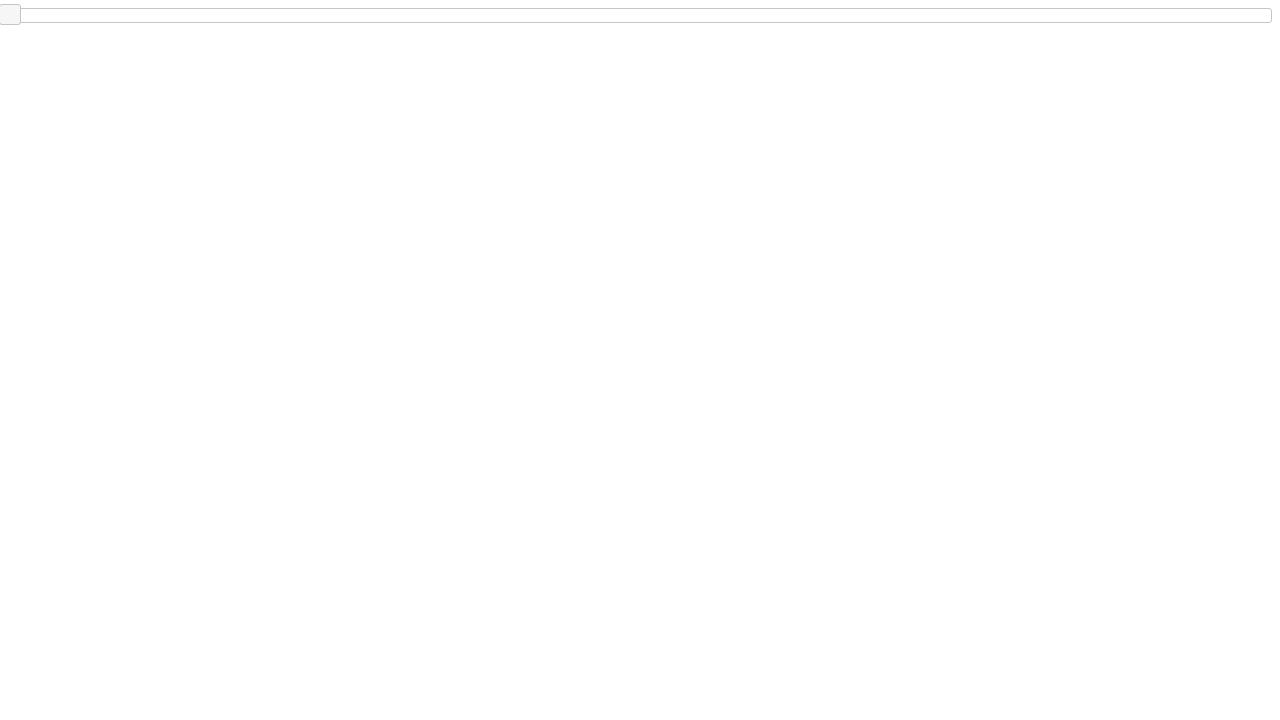

Retrieved bounding box of slider handle
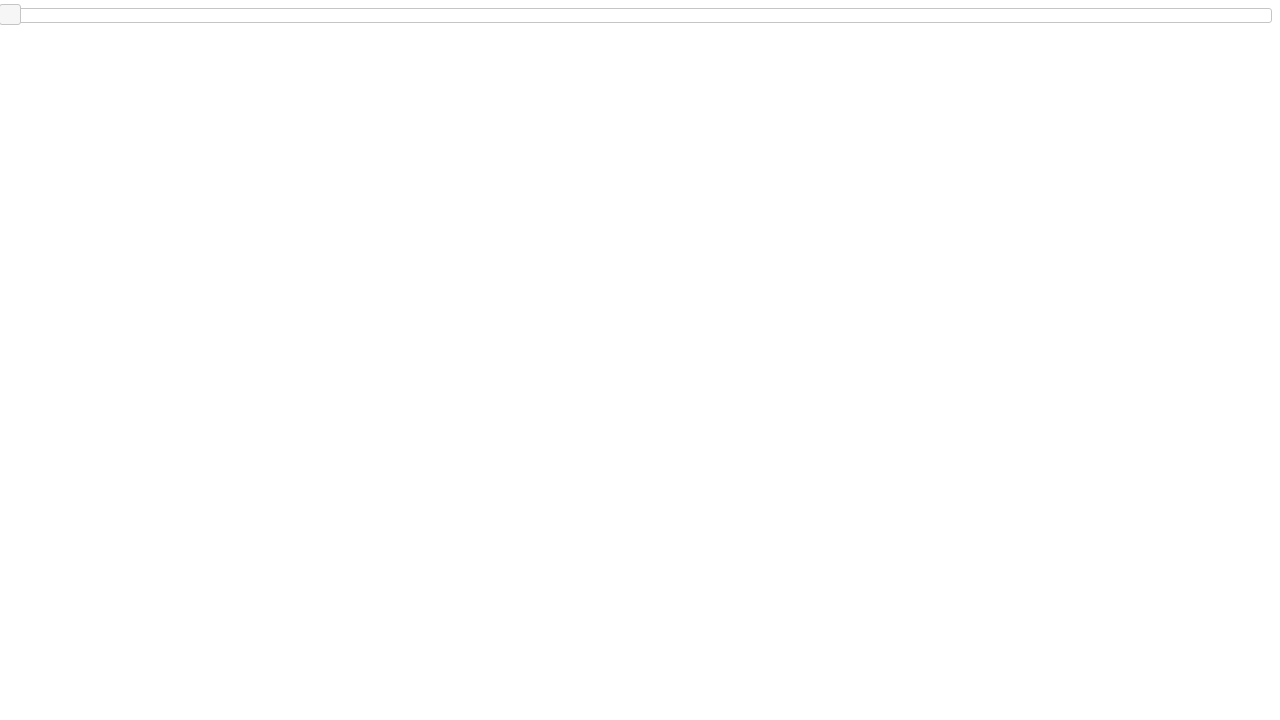

Calculated slider handle center position: (10.0, 14.796875)
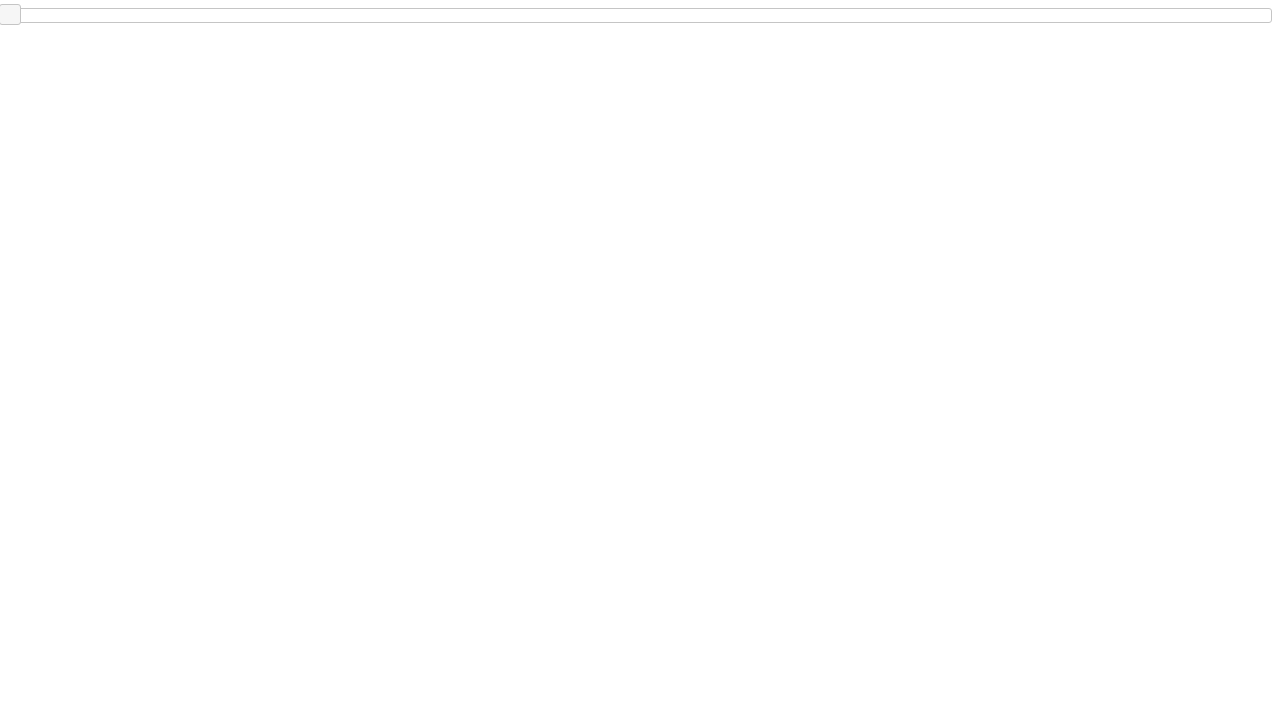

Moved mouse to slider handle position at (10, 15)
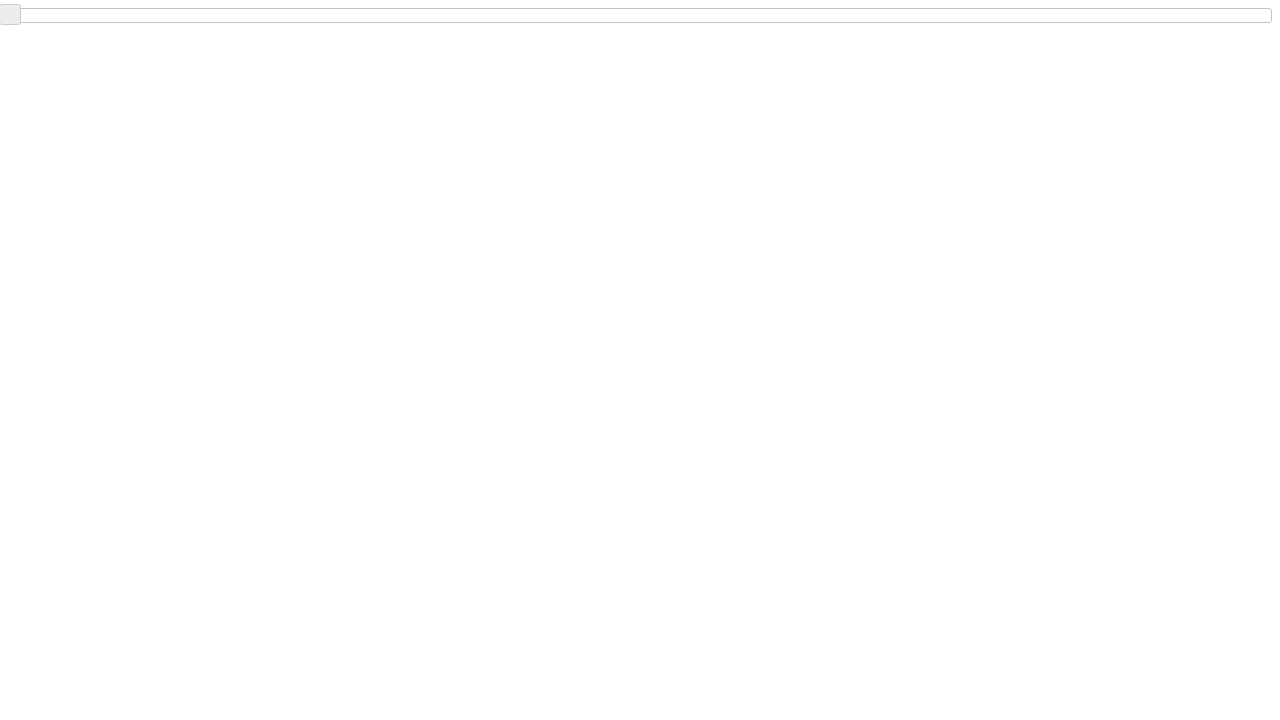

Pressed mouse button down on slider handle at (10, 15)
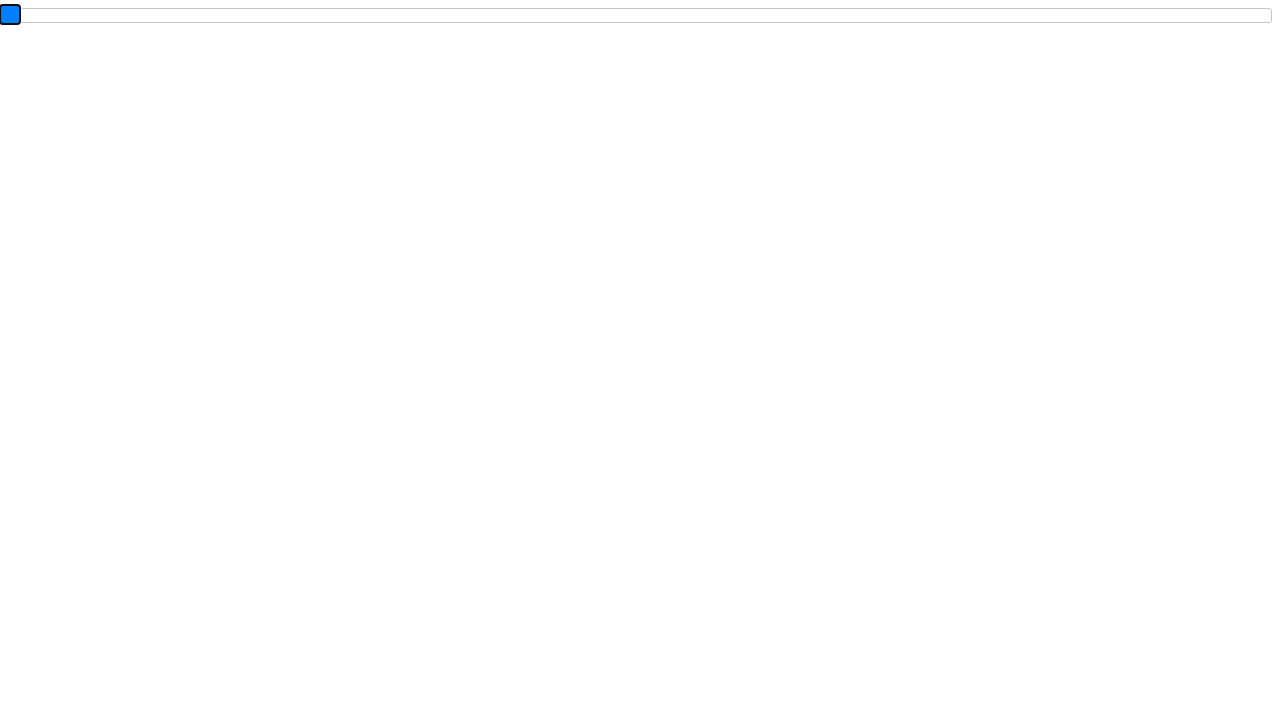

Dragged slider handle to new position: (326.0, 14.796875) at (326, 15)
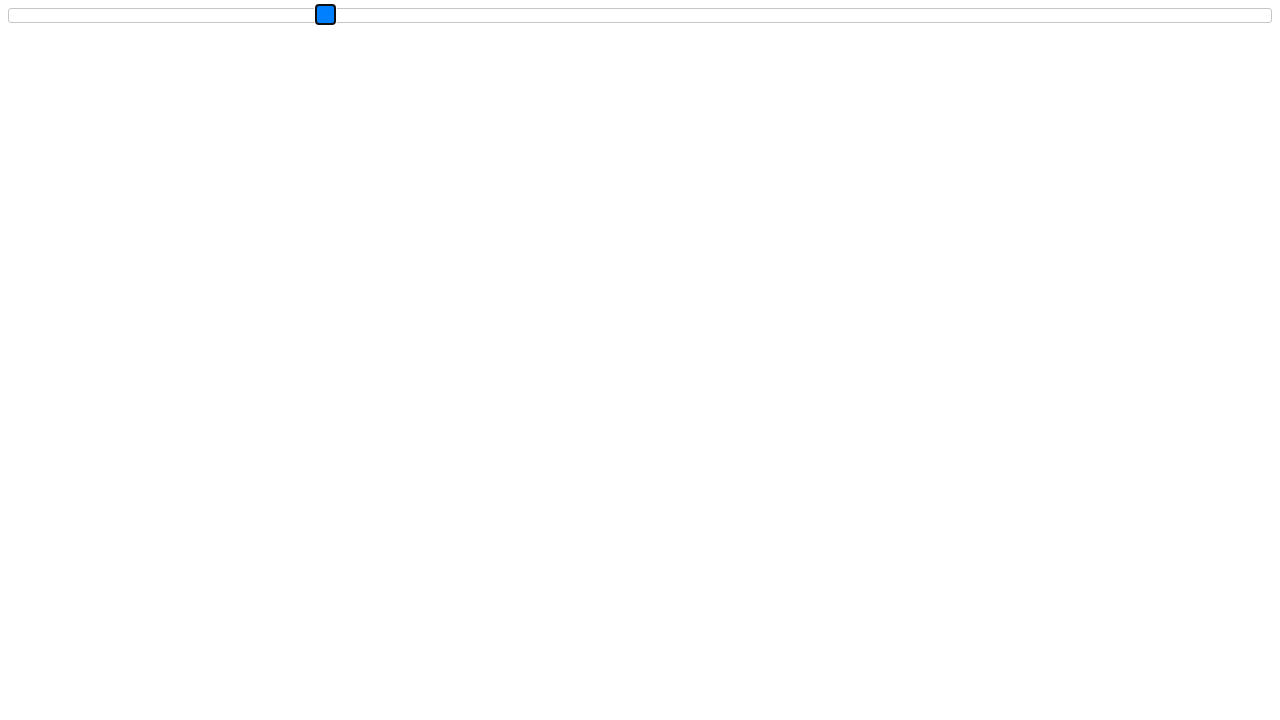

Released mouse button, slider drag operation completed at (326, 15)
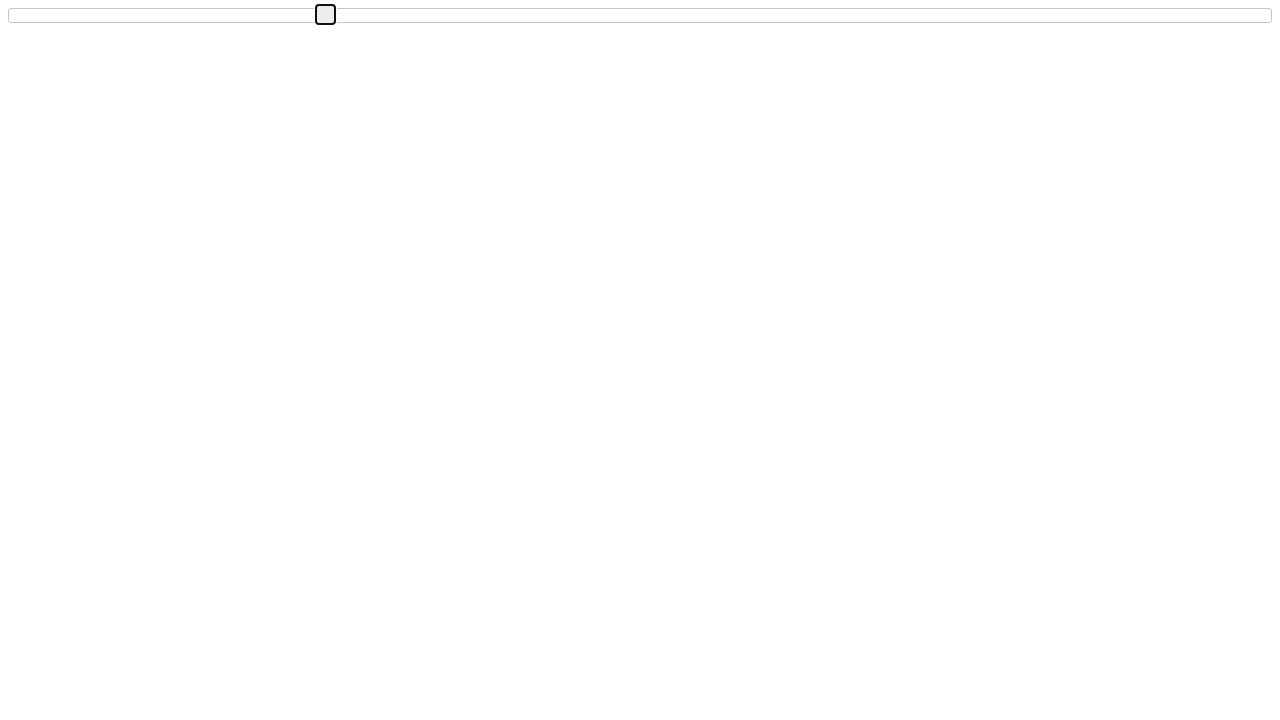

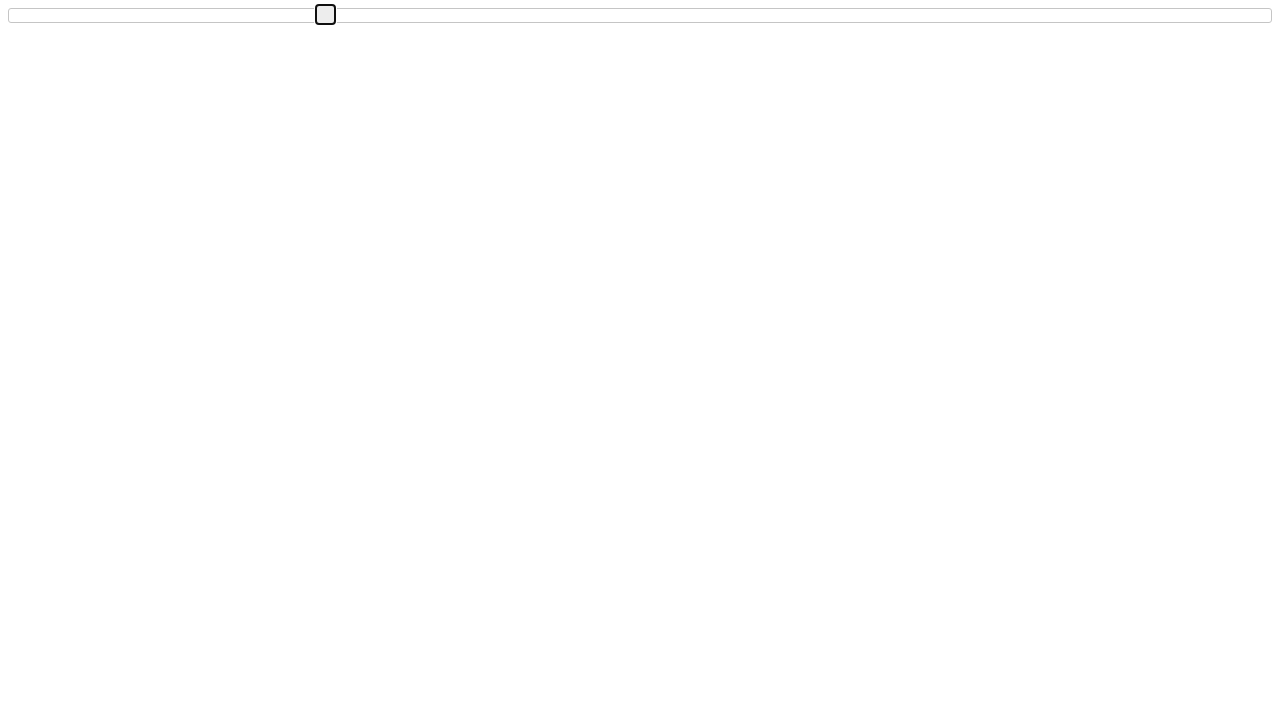